Navigates to an automation practice page, scrolls down to a product table, and verifies the table structure by locating rows and columns.

Starting URL: https://www.rahulshettyacademy.com/AutomationPractice/

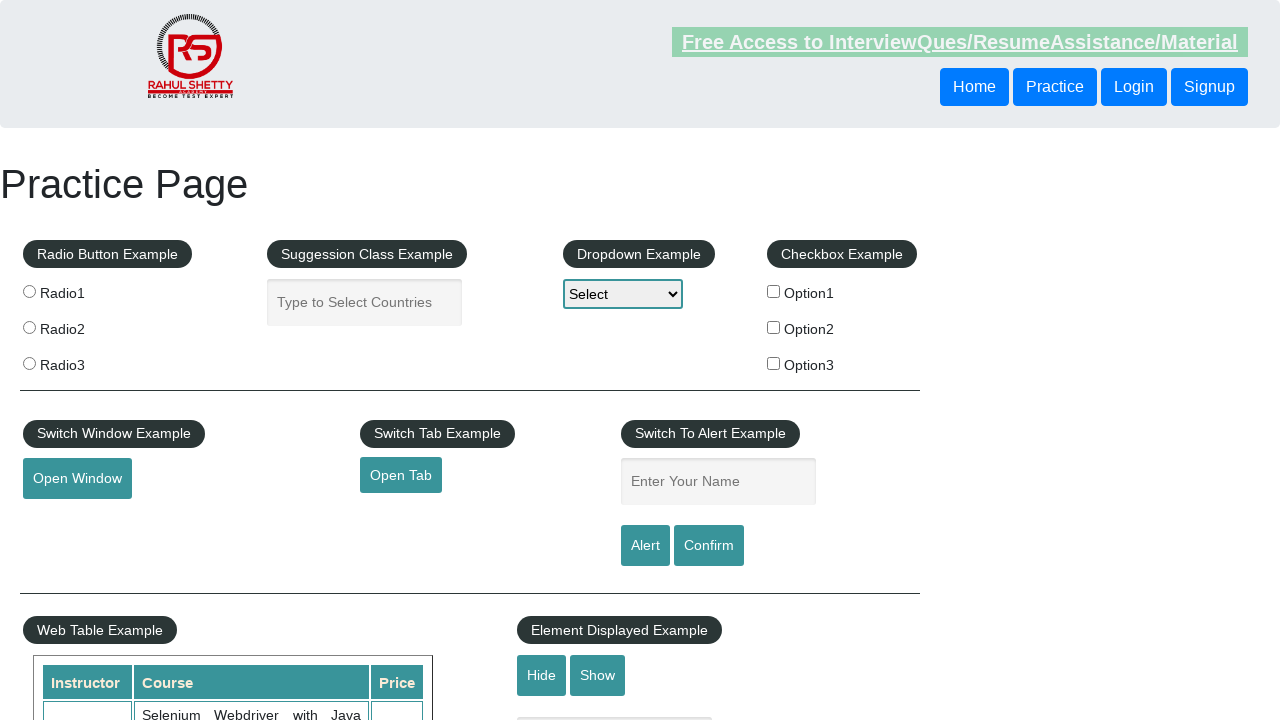

Scrolled down 600 pixels to make the table visible
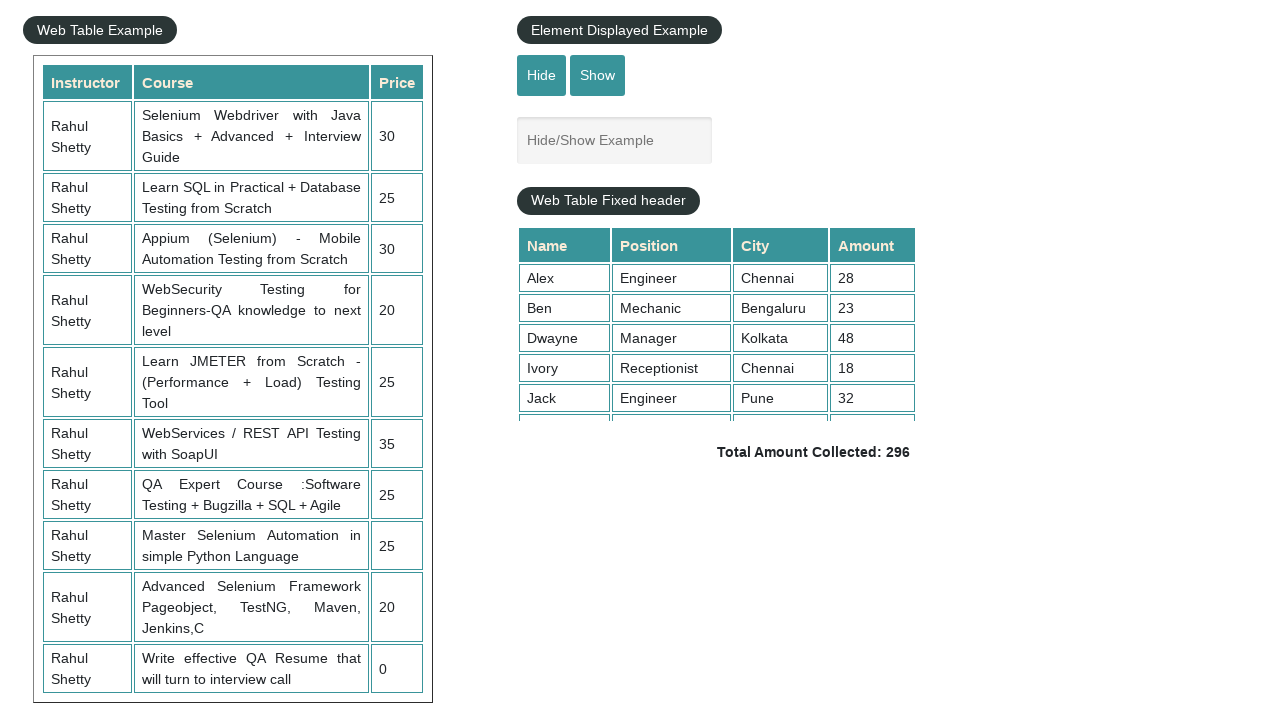

Waited for product table to be visible
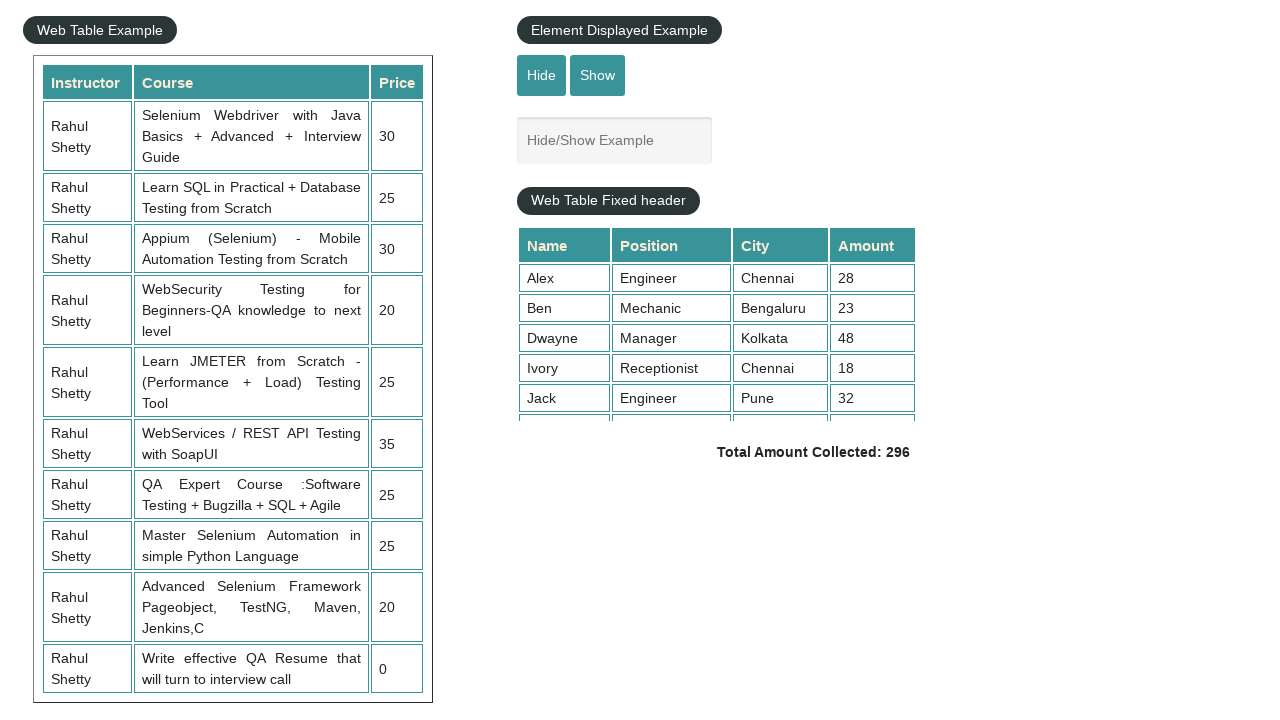

Located the product table element
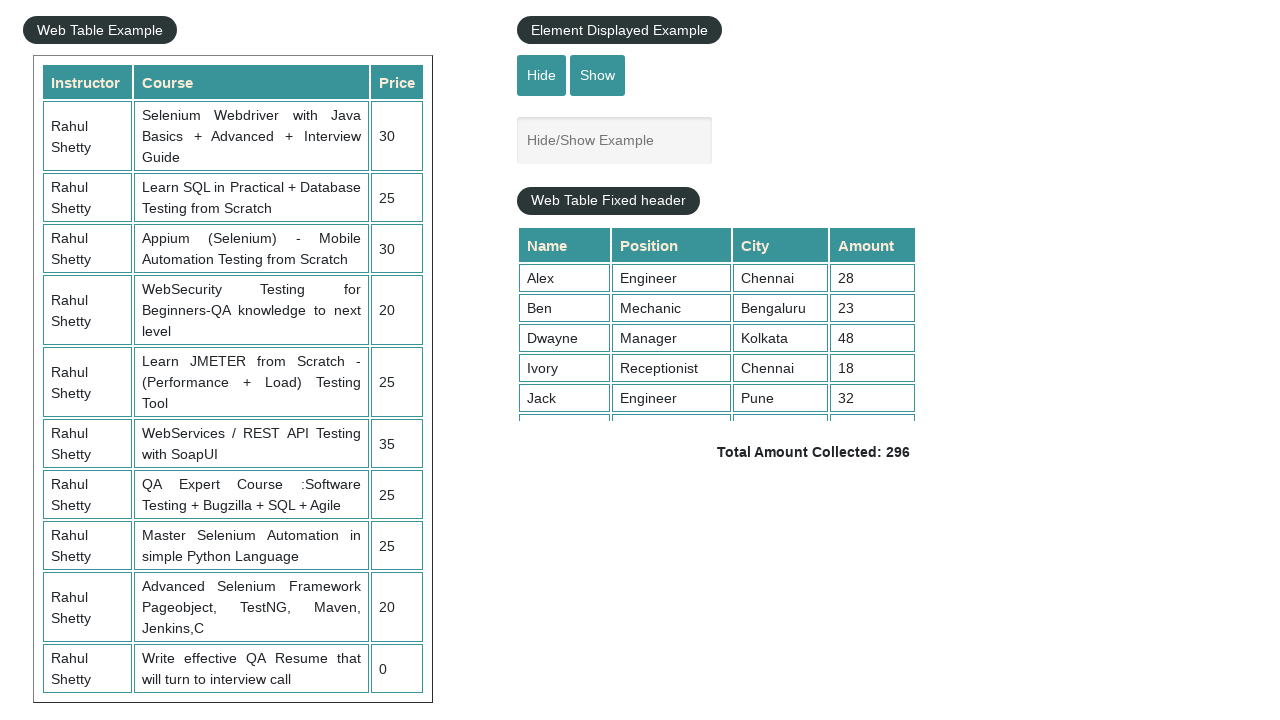

Verified table rows exist and first row loaded
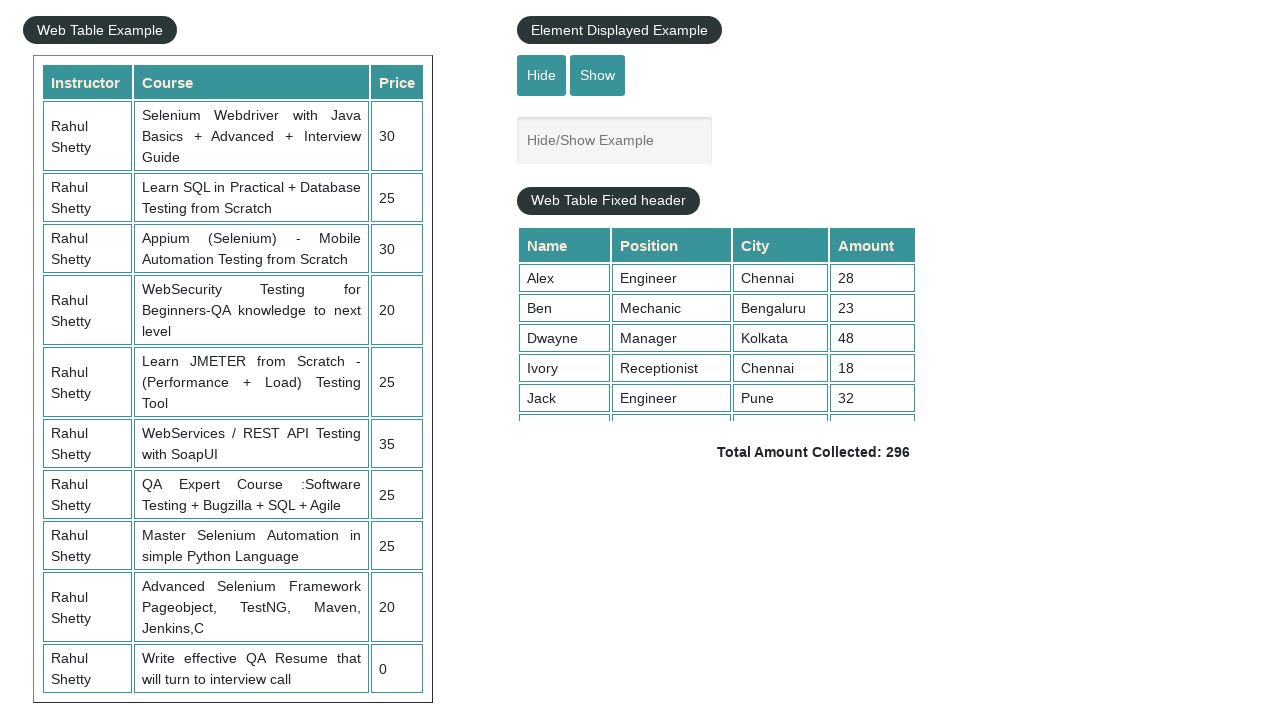

Verified table headers exist and first header loaded
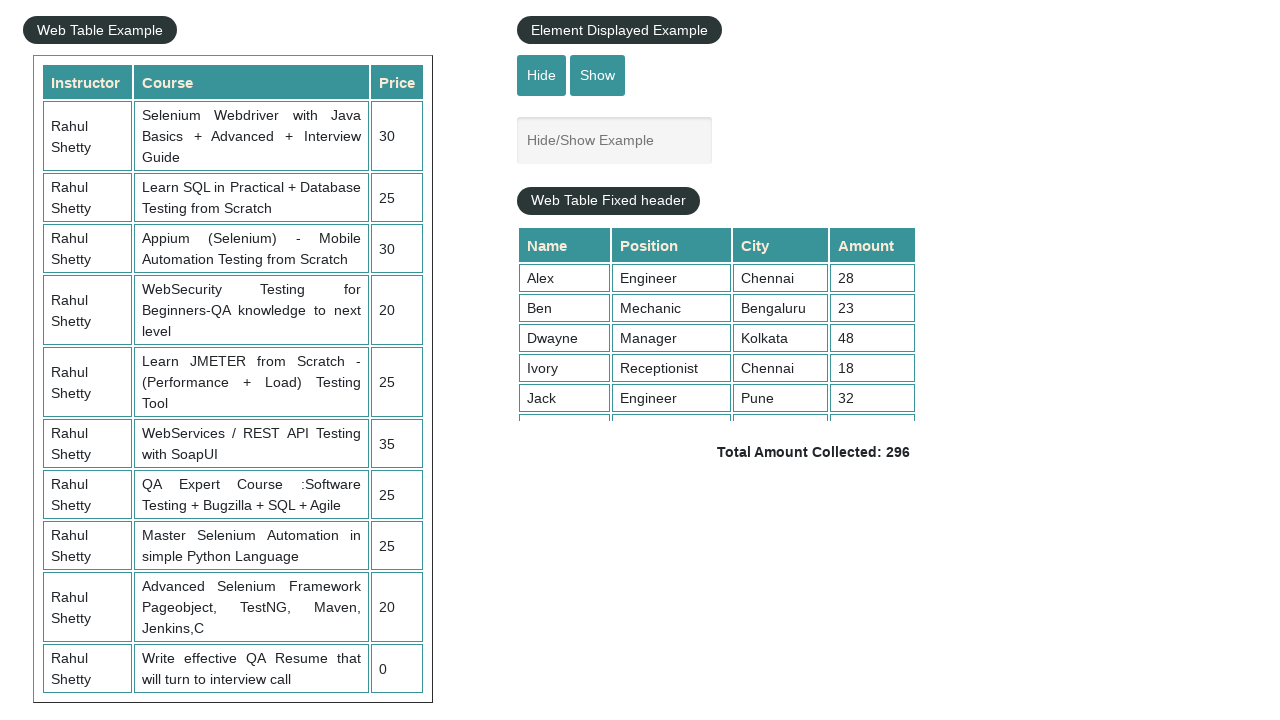

Located and verified the third row of the table body
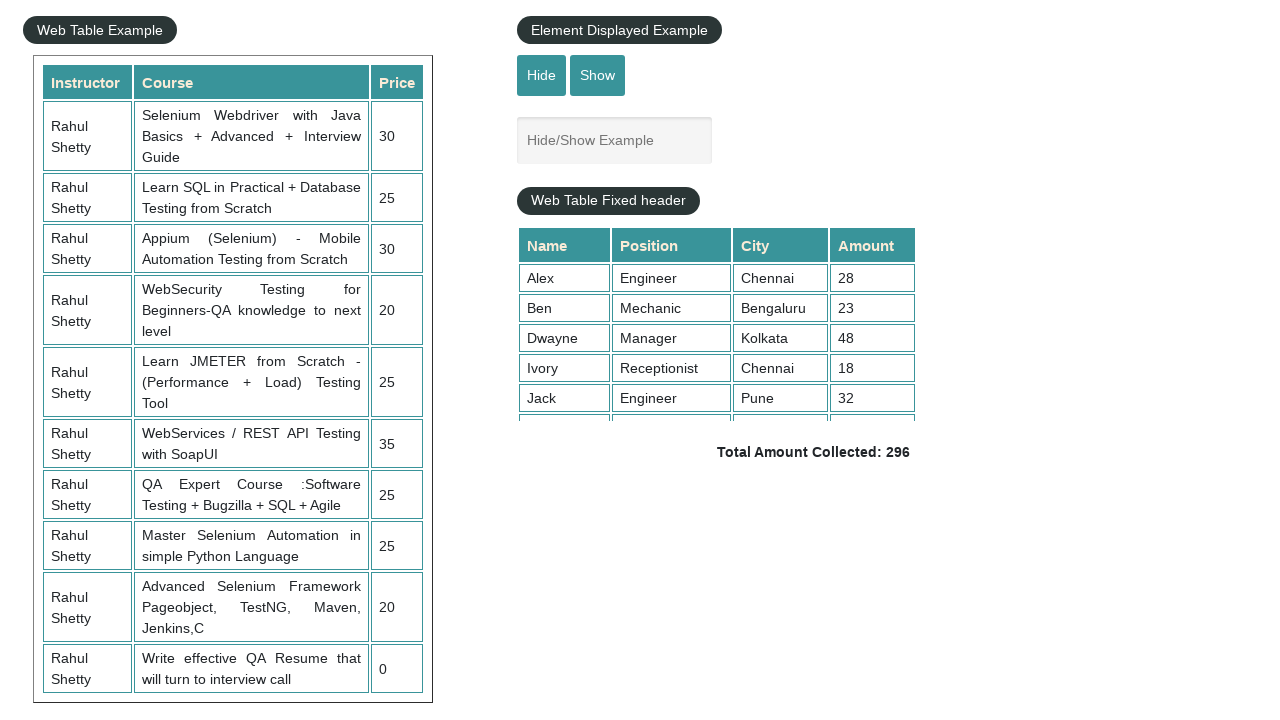

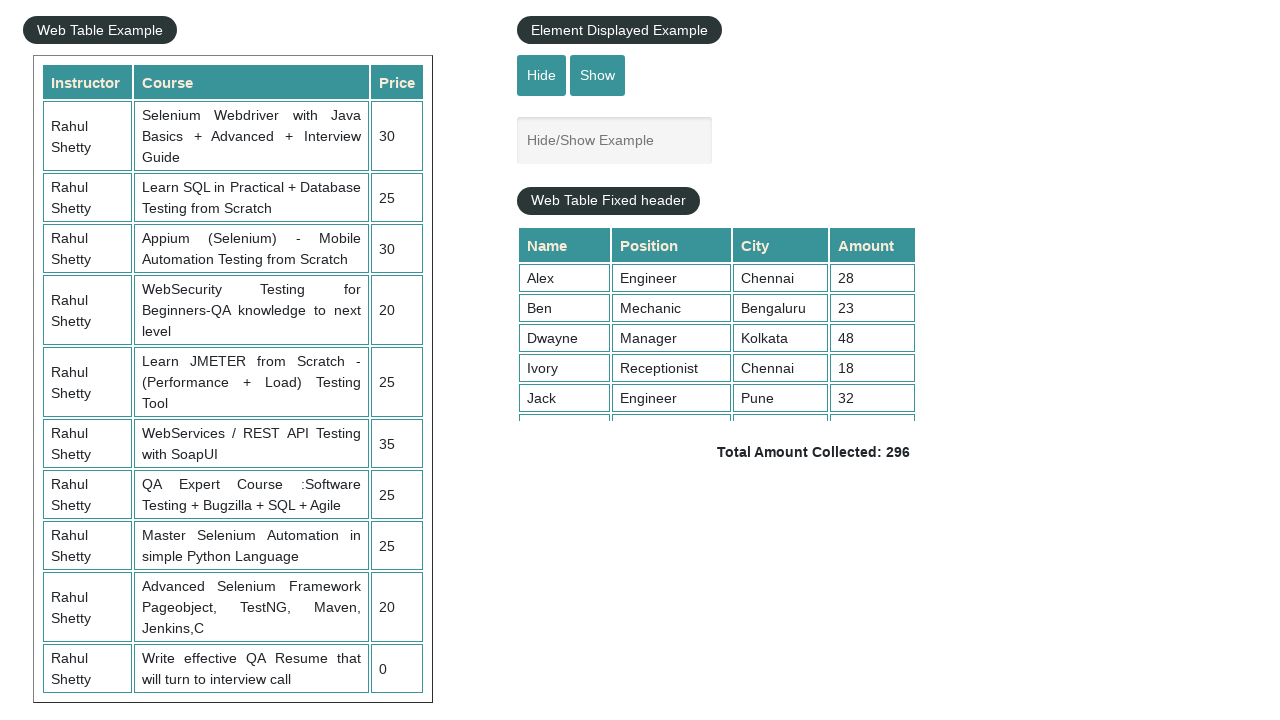